Tests unchecking a completed todo item to mark it as incomplete

Starting URL: https://demo.playwright.dev/todomvc

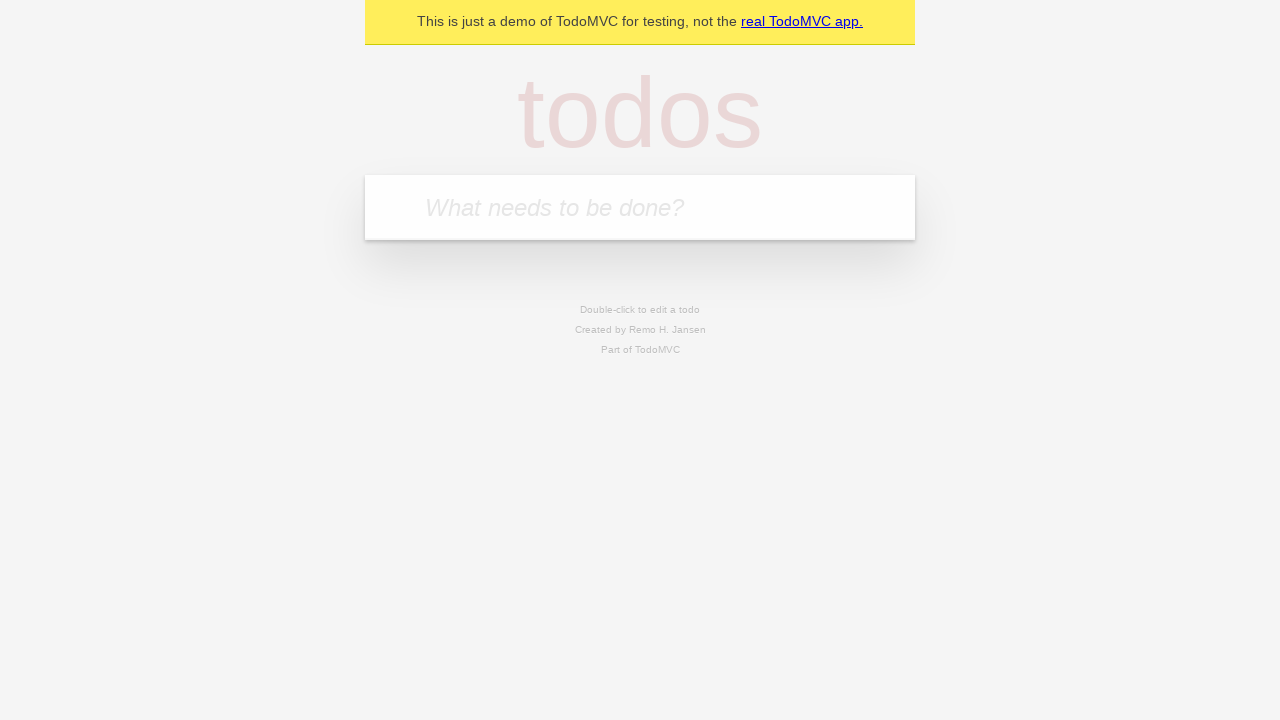

Filled todo input with 'buy some cheese' on internal:attr=[placeholder="What needs to be done?"i]
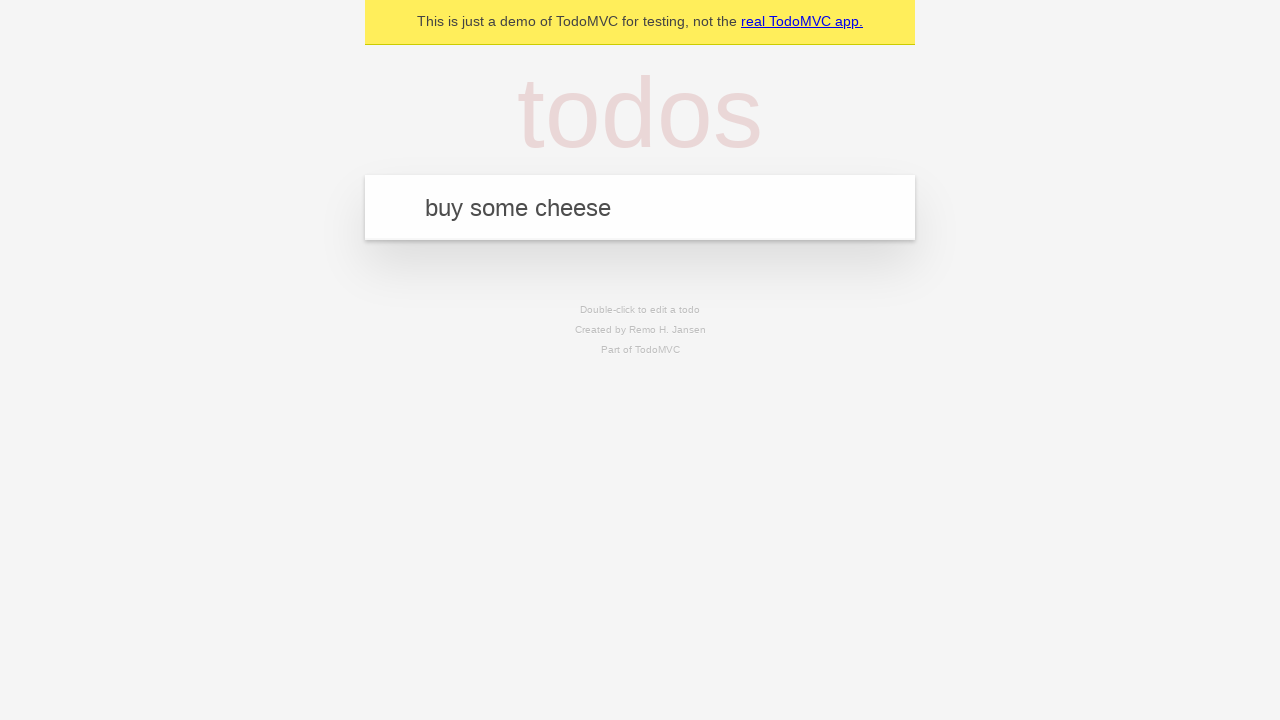

Pressed Enter to create todo item 'buy some cheese' on internal:attr=[placeholder="What needs to be done?"i]
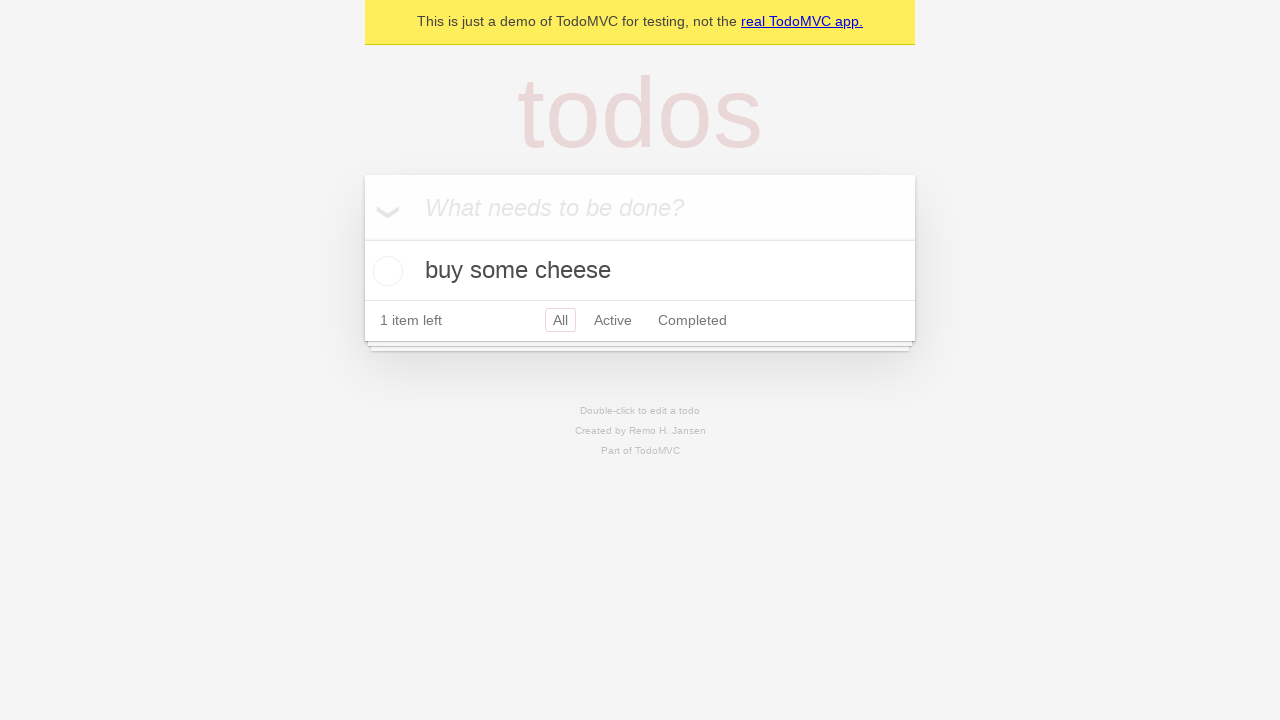

Filled todo input with 'feed the cat' on internal:attr=[placeholder="What needs to be done?"i]
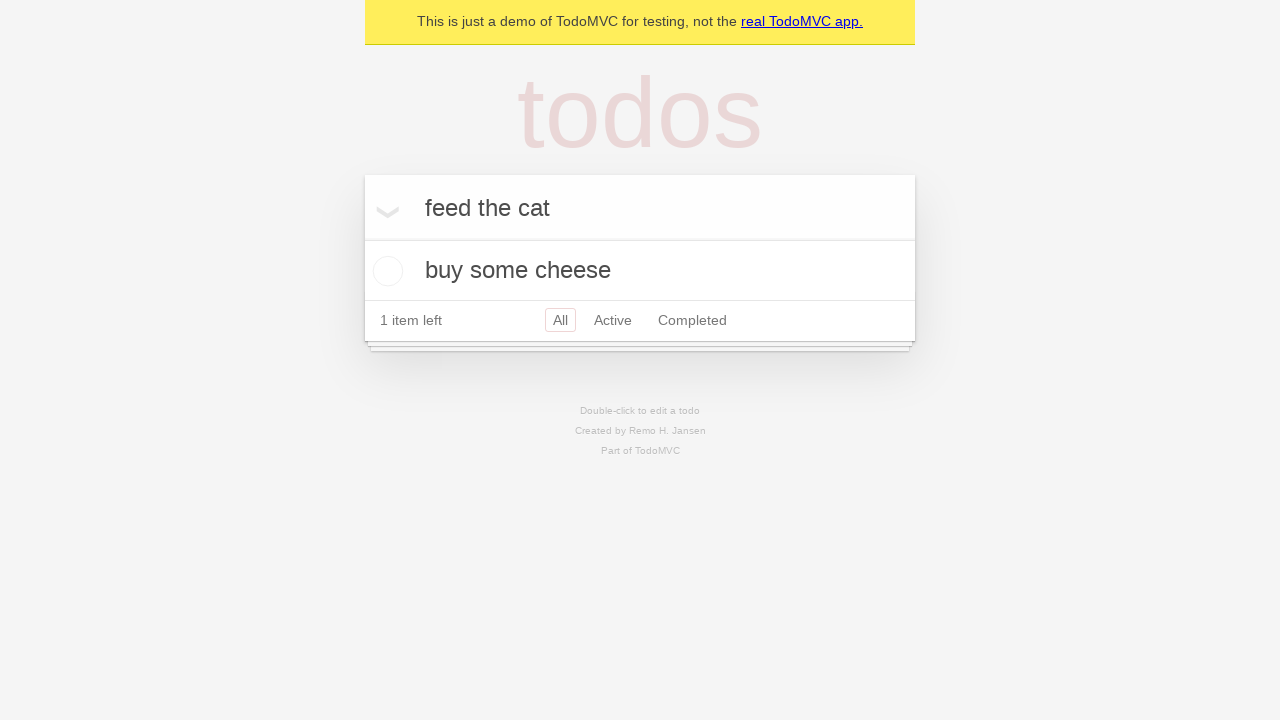

Pressed Enter to create todo item 'feed the cat' on internal:attr=[placeholder="What needs to be done?"i]
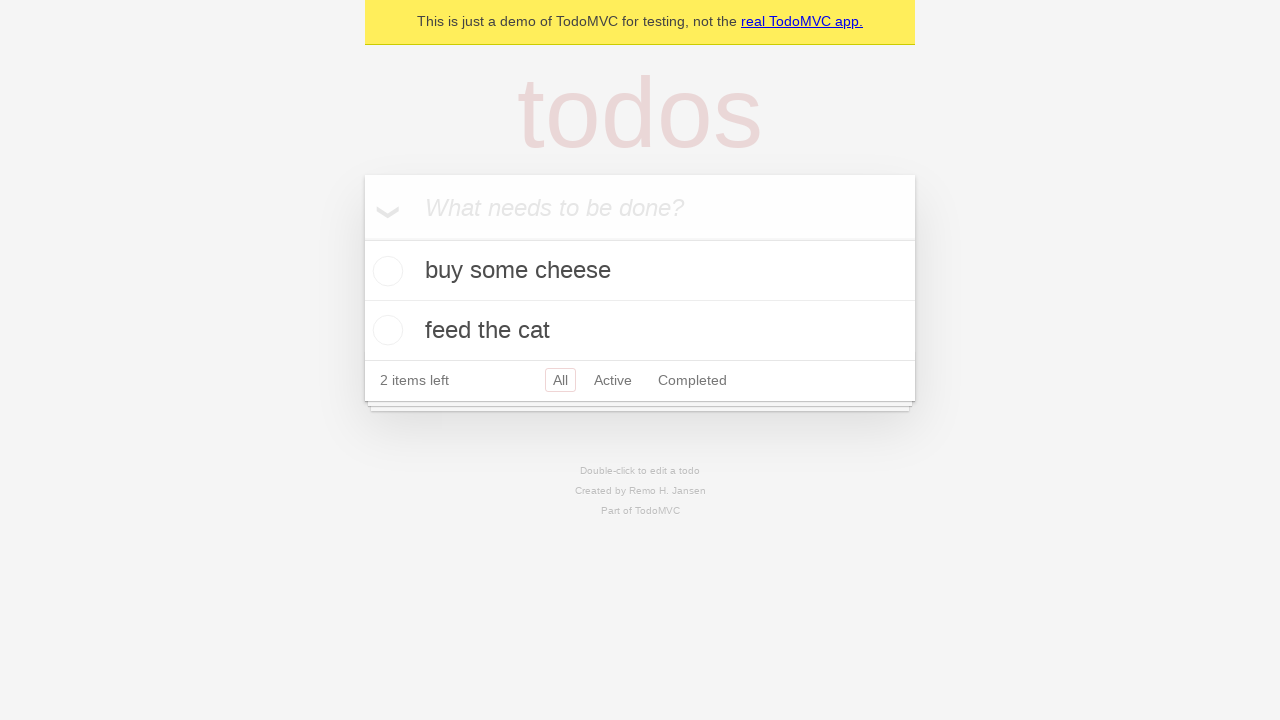

Located first todo item checkbox
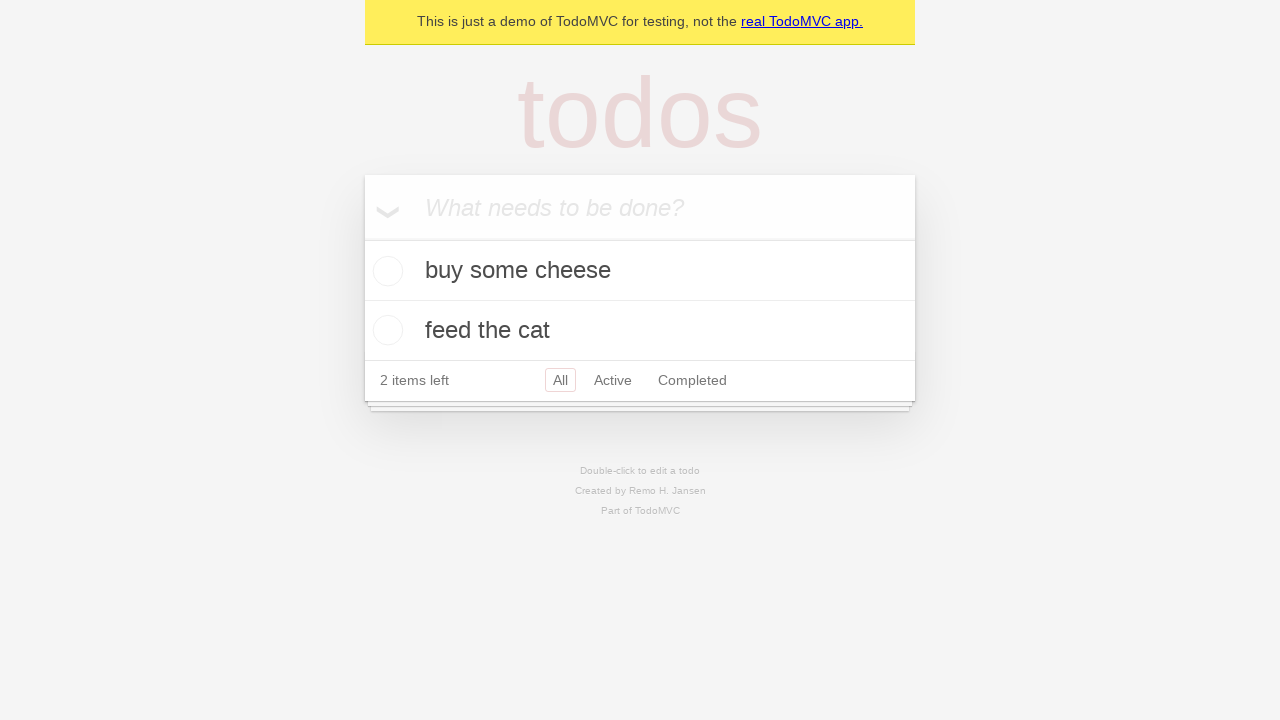

Checked first todo item to mark it as complete at (385, 271) on internal:testid=[data-testid="todo-item"s] >> nth=0 >> internal:role=checkbox
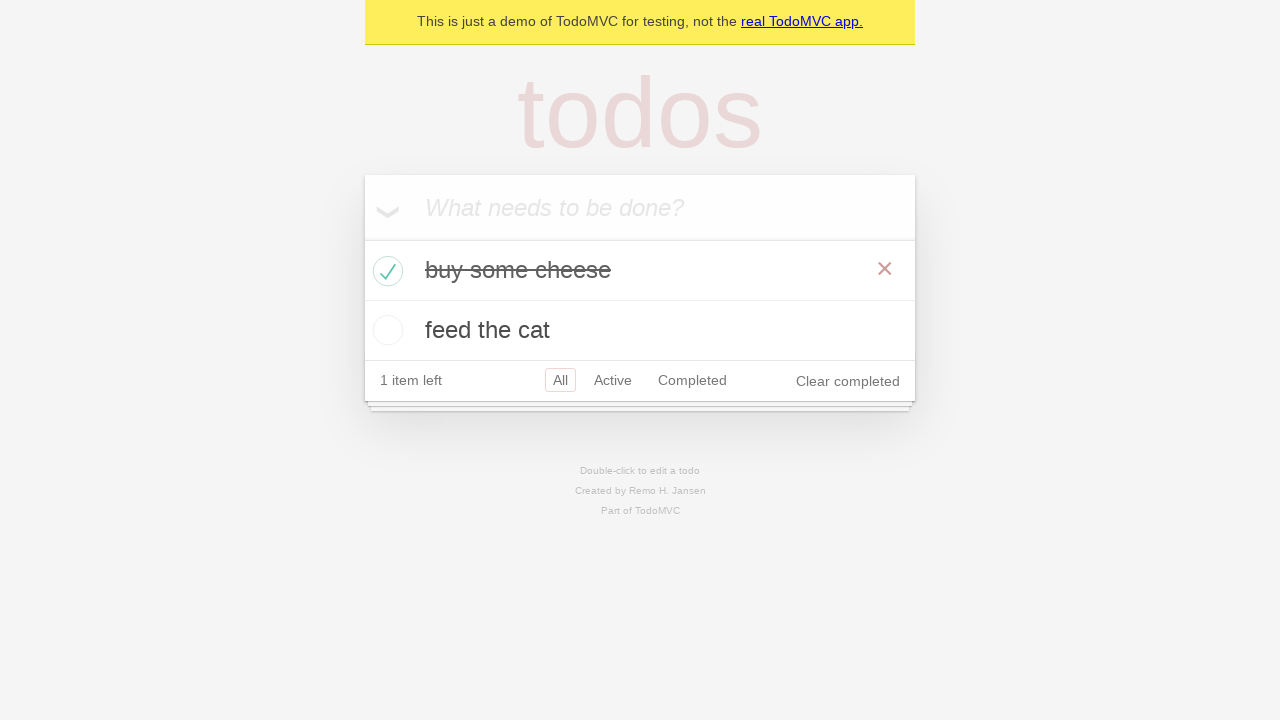

Unchecked first todo item to mark it as incomplete at (385, 271) on internal:testid=[data-testid="todo-item"s] >> nth=0 >> internal:role=checkbox
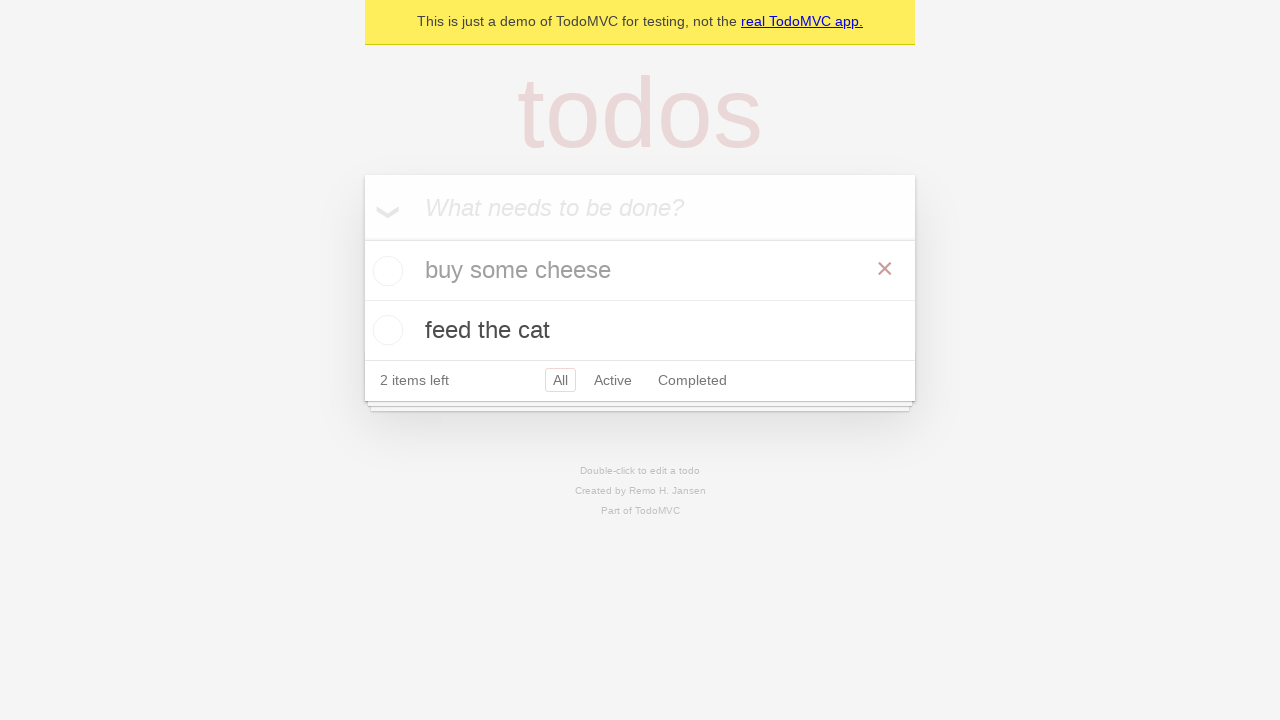

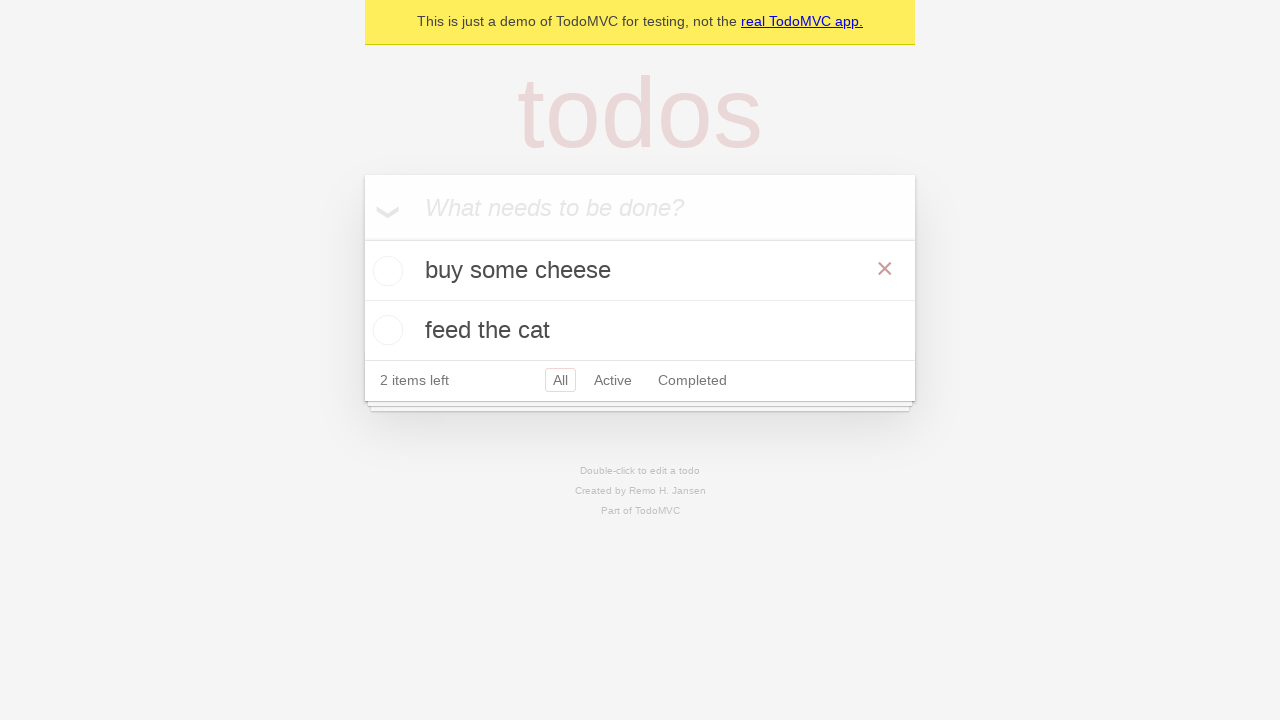